Tests various dropdown and form interactions on a practice site including autosuggest country selection, incrementing passenger counts (adults, children, infants), and selecting currency from a dropdown.

Starting URL: https://rahulshettyacademy.com/dropdownsPractise/

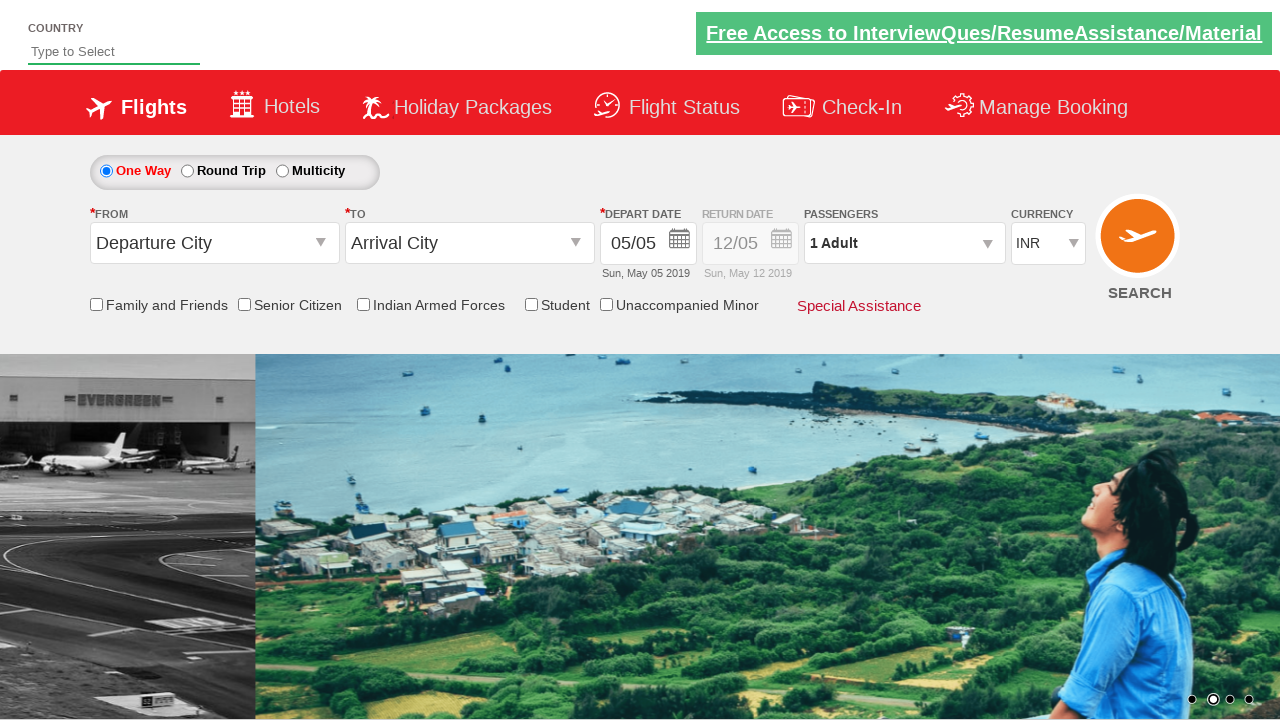

Filled autosuggest field with 'Ge' to trigger country suggestions on #autosuggest
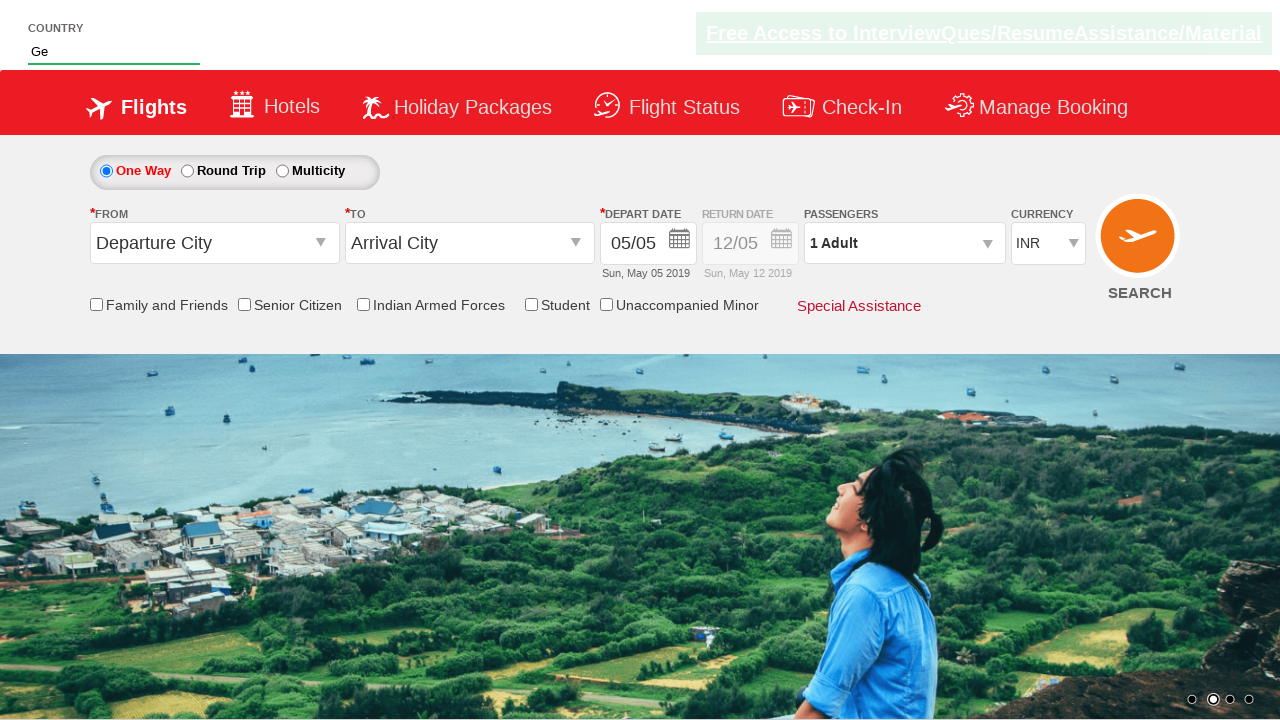

Waited for autosuggest dropdown suggestions to appear
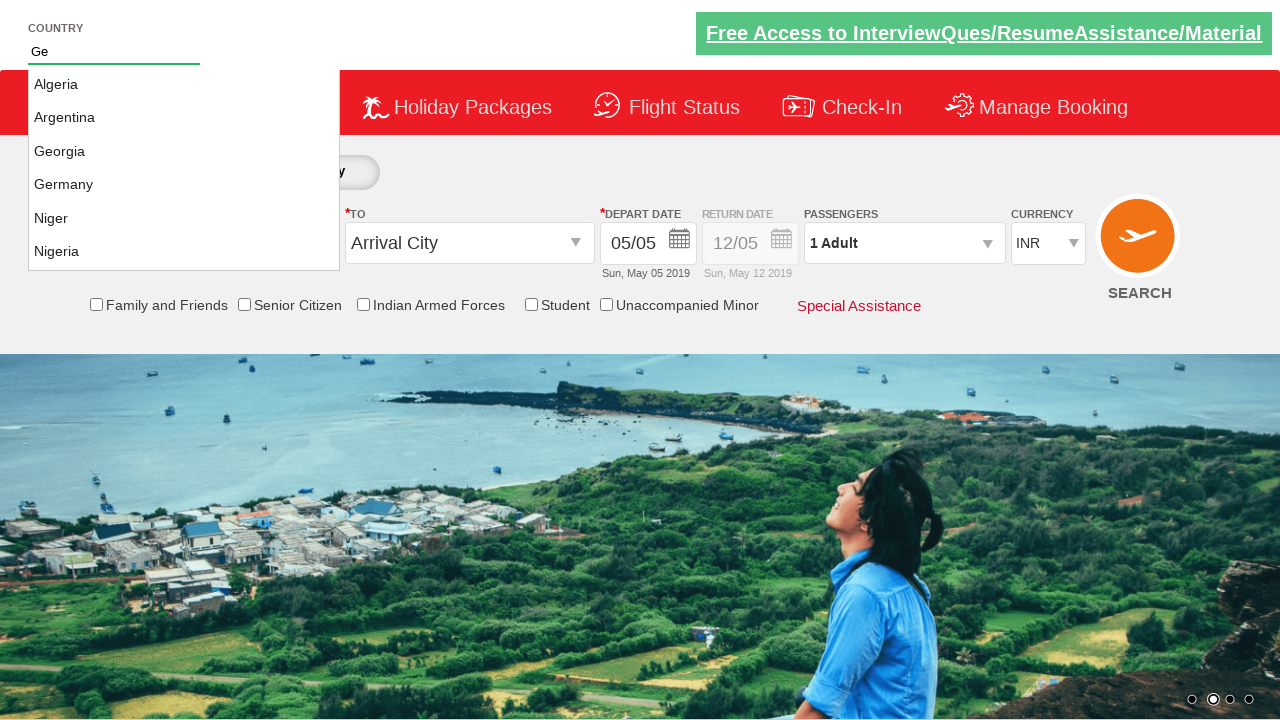

Selected Germany from autosuggest dropdown at (184, 185) on li.ui-menu-item a:has-text('Germany')
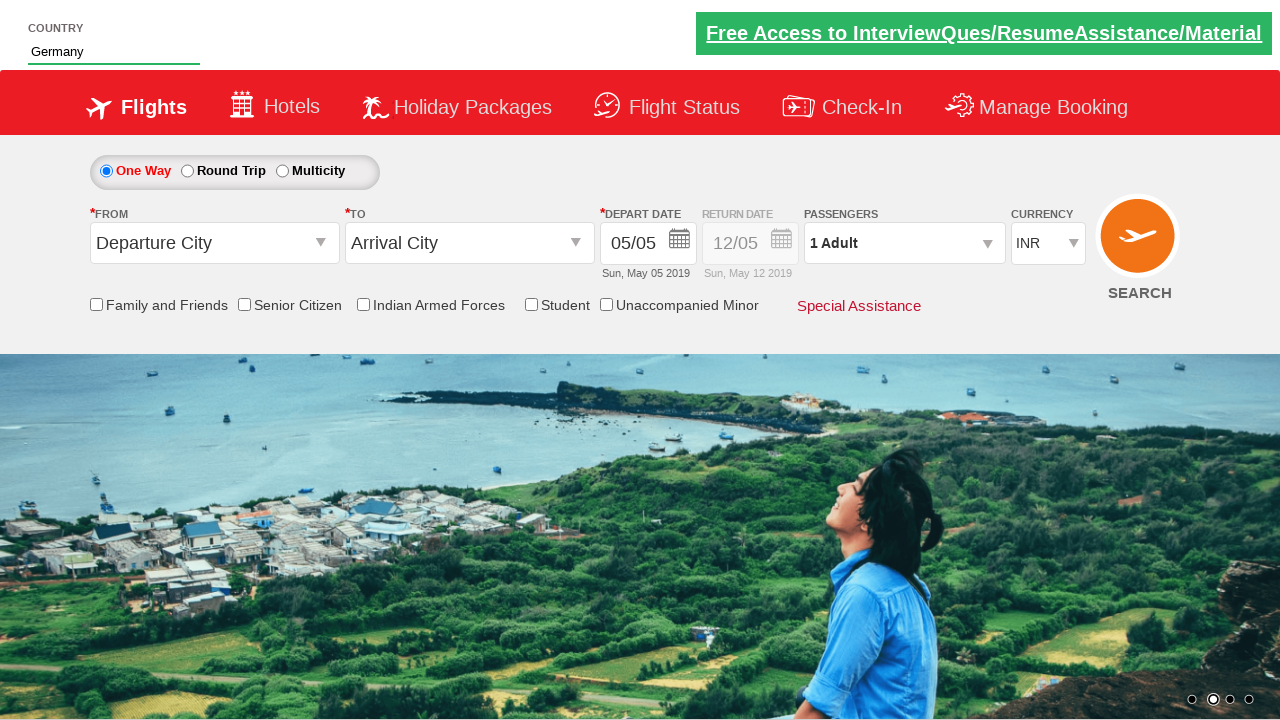

Clicked on passenger info dropdown to open it at (904, 243) on #divpaxinfo
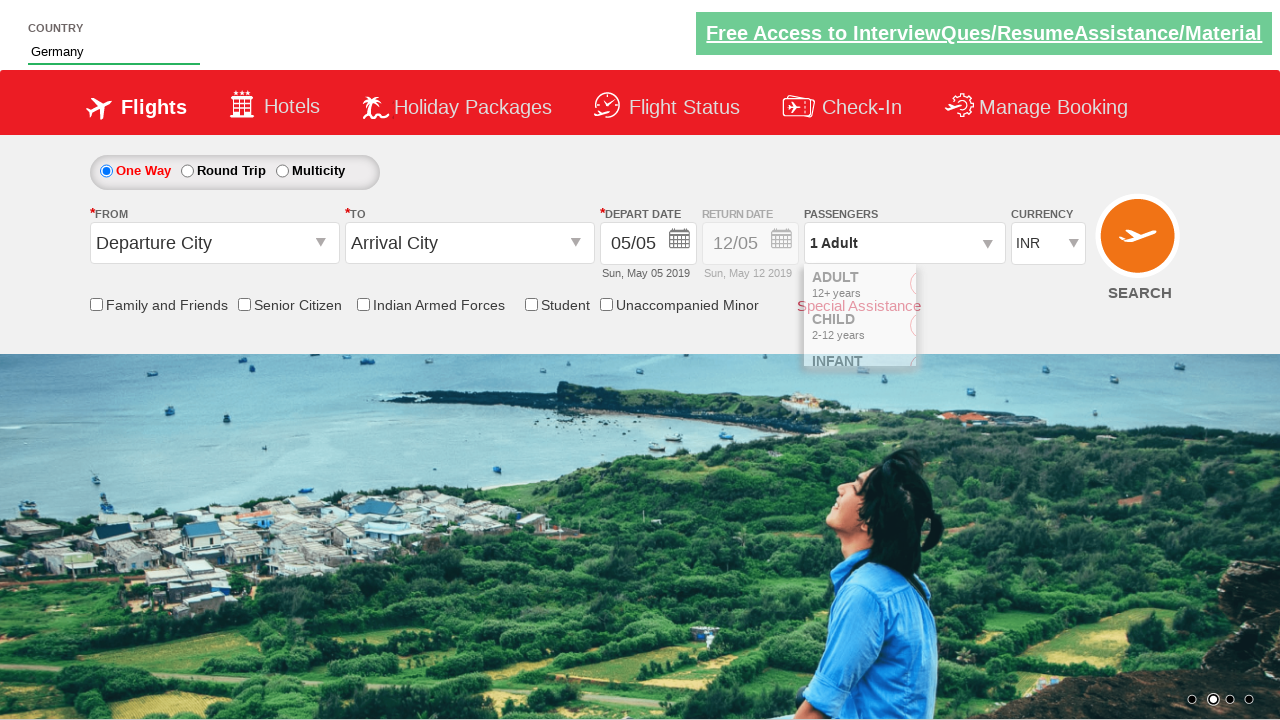

Incremented adult passenger count at (982, 288) on #hrefIncAdt
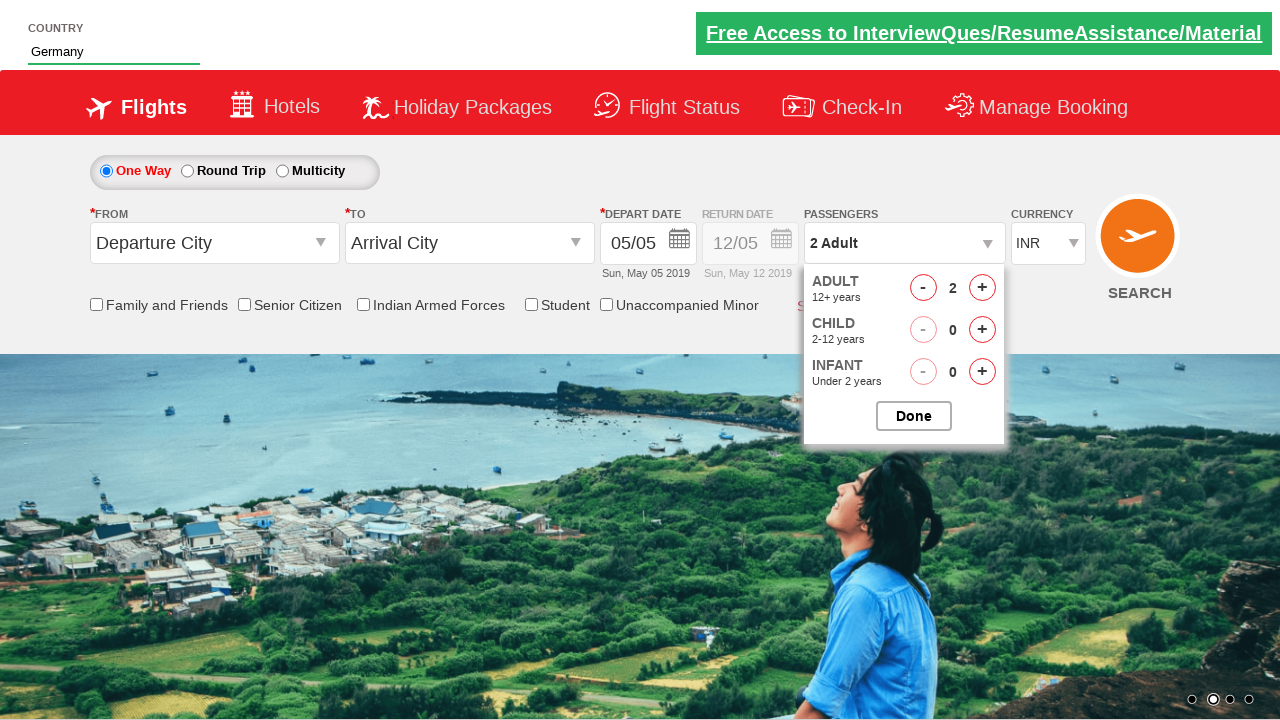

Incremented adult passenger count at (982, 288) on #hrefIncAdt
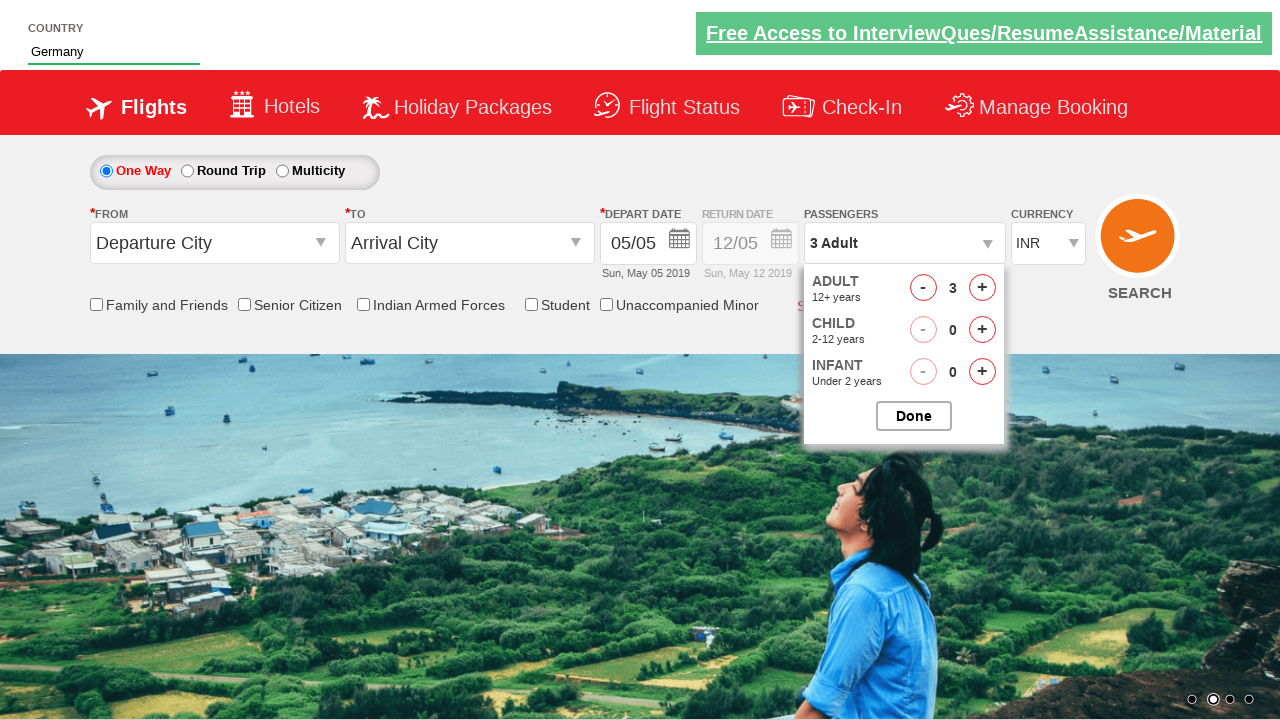

Incremented adult passenger count at (982, 288) on #hrefIncAdt
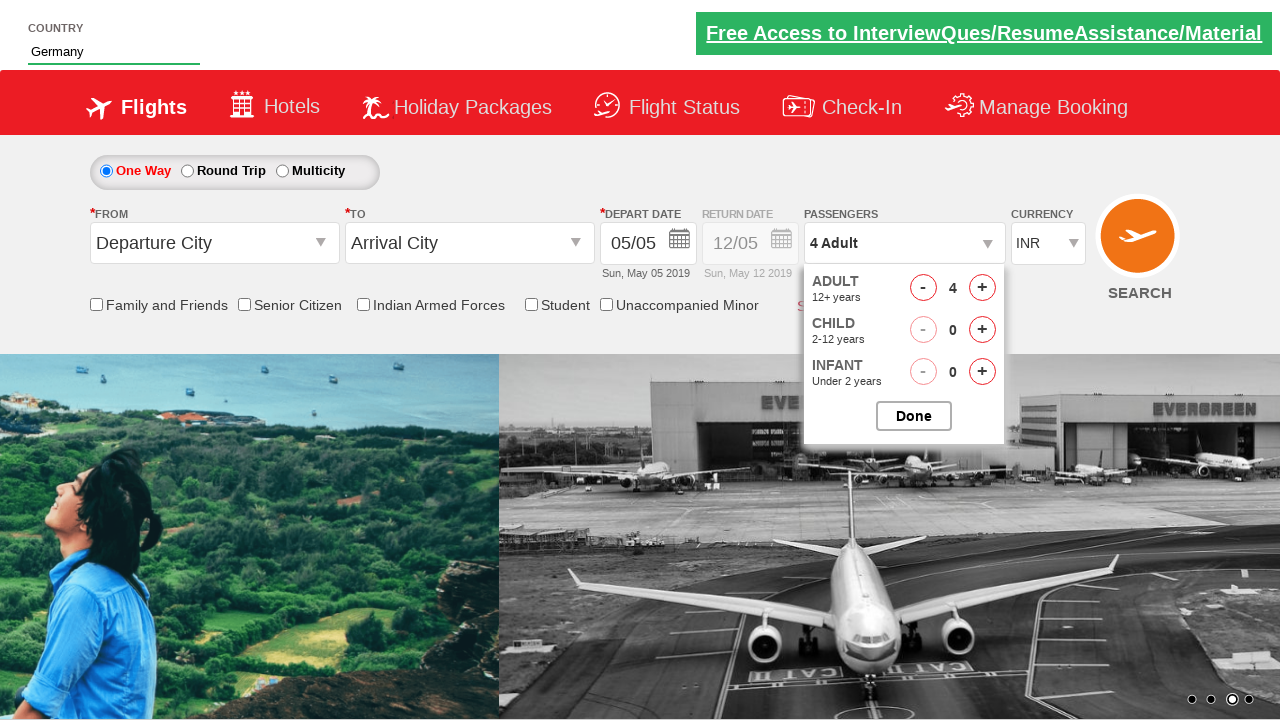

Incremented child passenger count at (982, 330) on #hrefIncChd
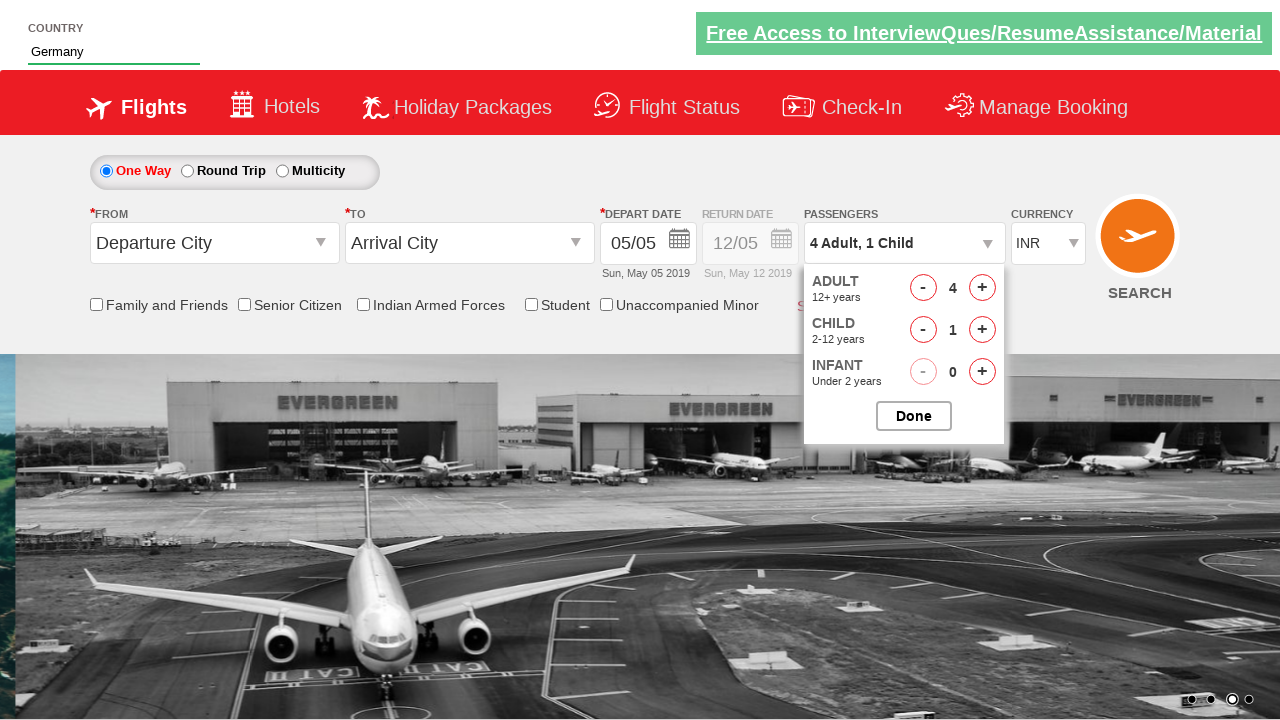

Incremented child passenger count at (982, 330) on #hrefIncChd
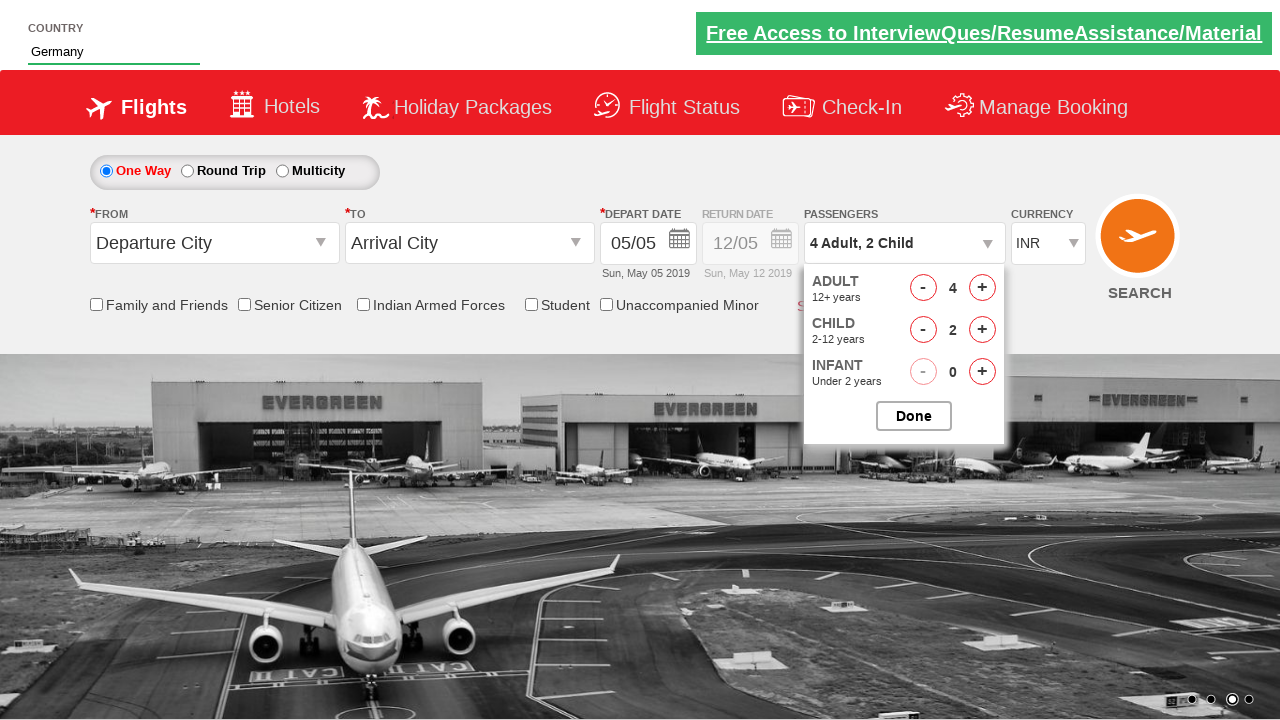

Incremented infant passenger count at (982, 372) on #hrefIncInf
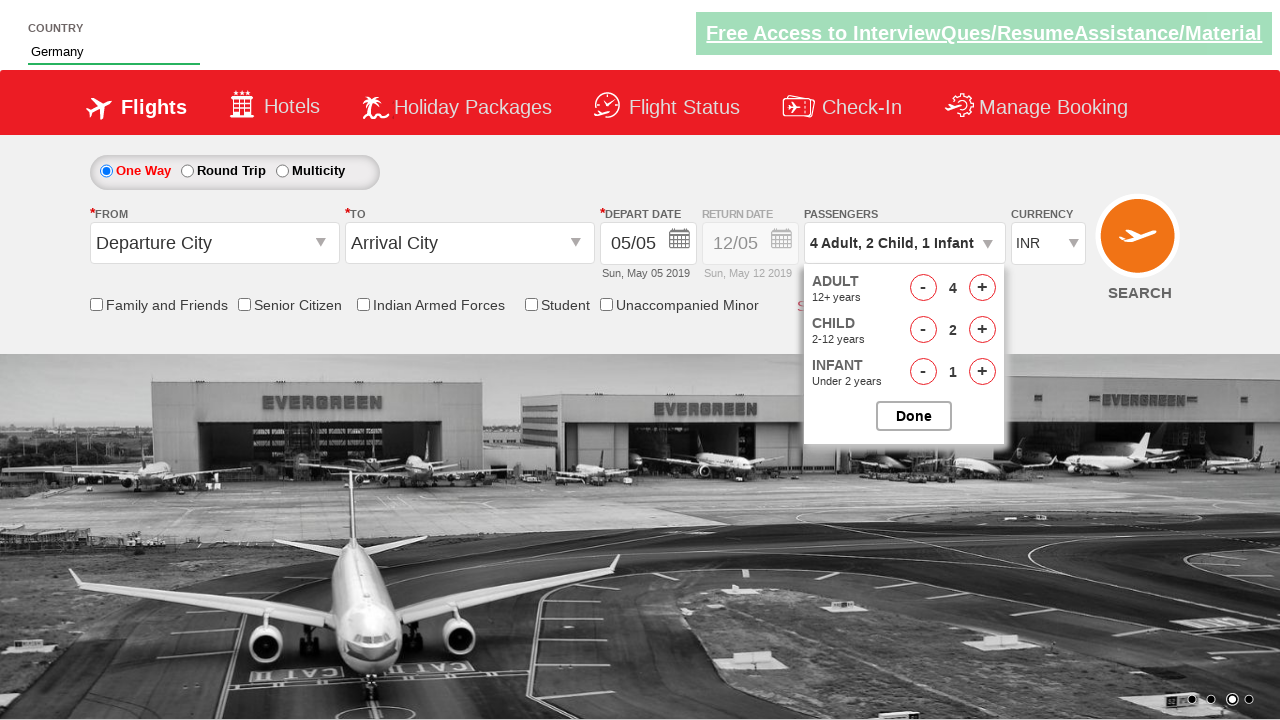

Closed passenger options panel at (914, 416) on #btnclosepaxoption
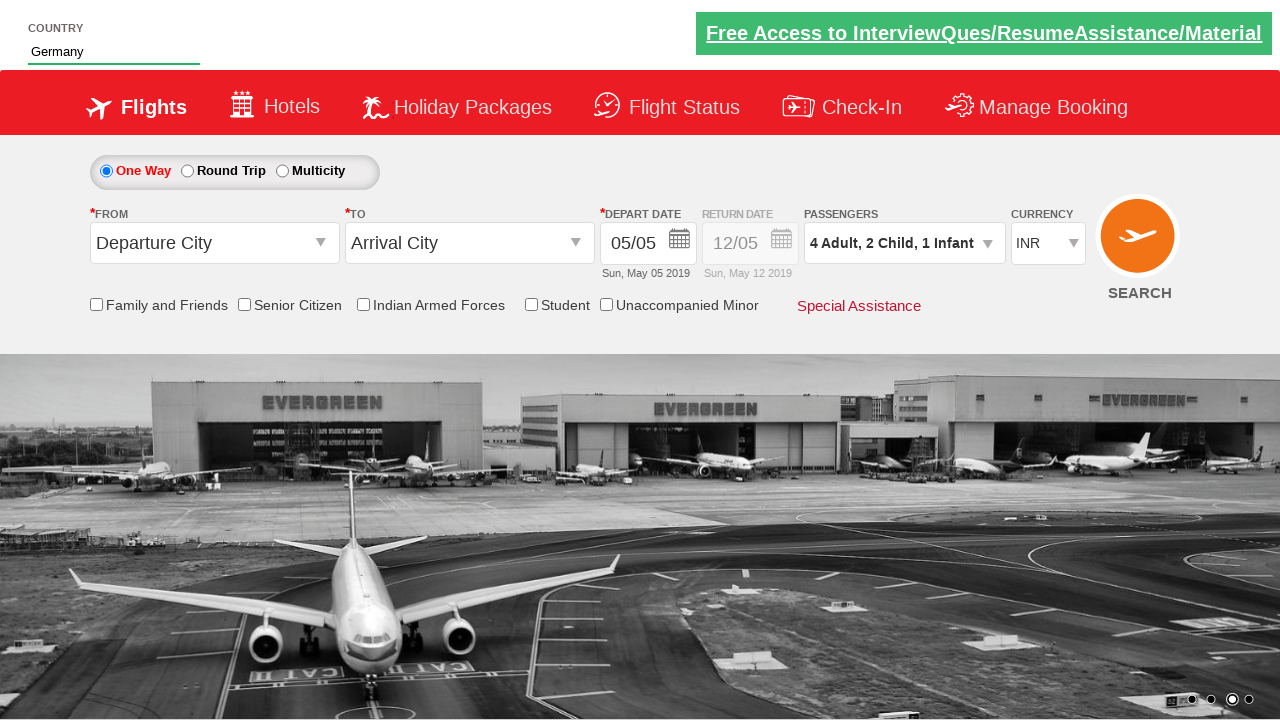

Selected USD from currency dropdown on #ctl00_mainContent_DropDownListCurrency
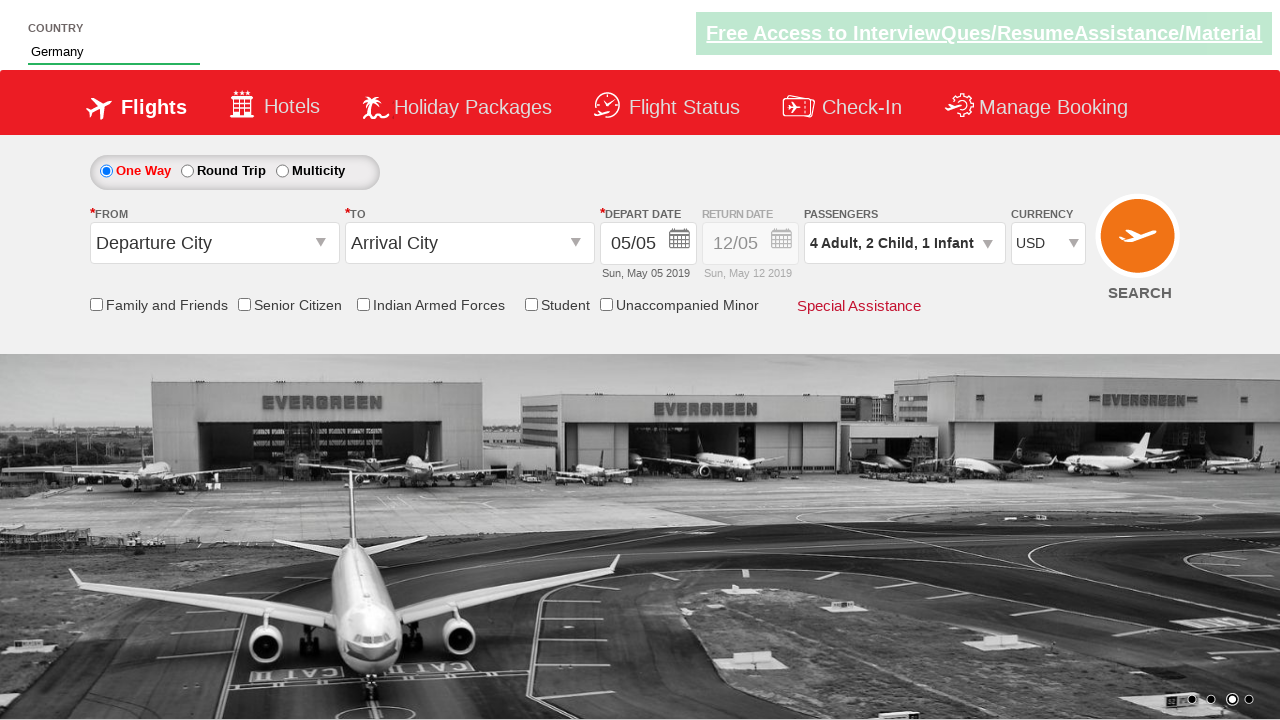

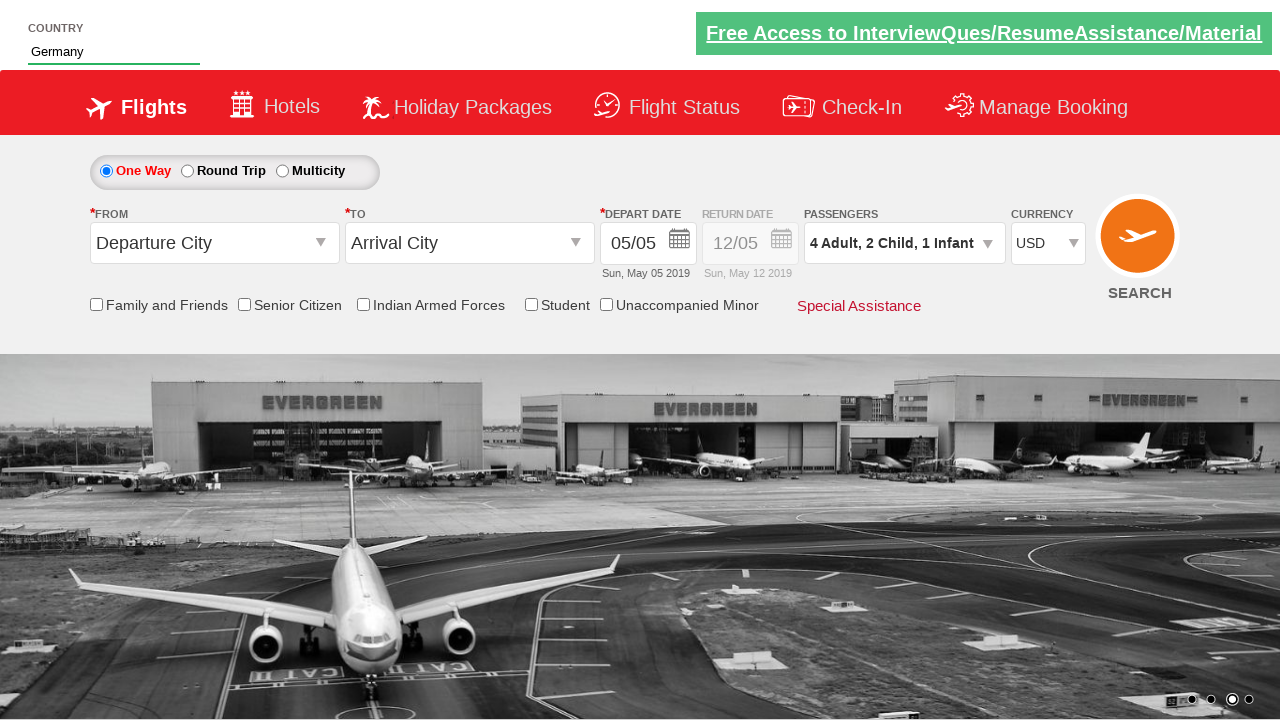